Tests that clicking the Due column header twice sorts the table data in descending numerical order.

Starting URL: http://the-internet.herokuapp.com/tables

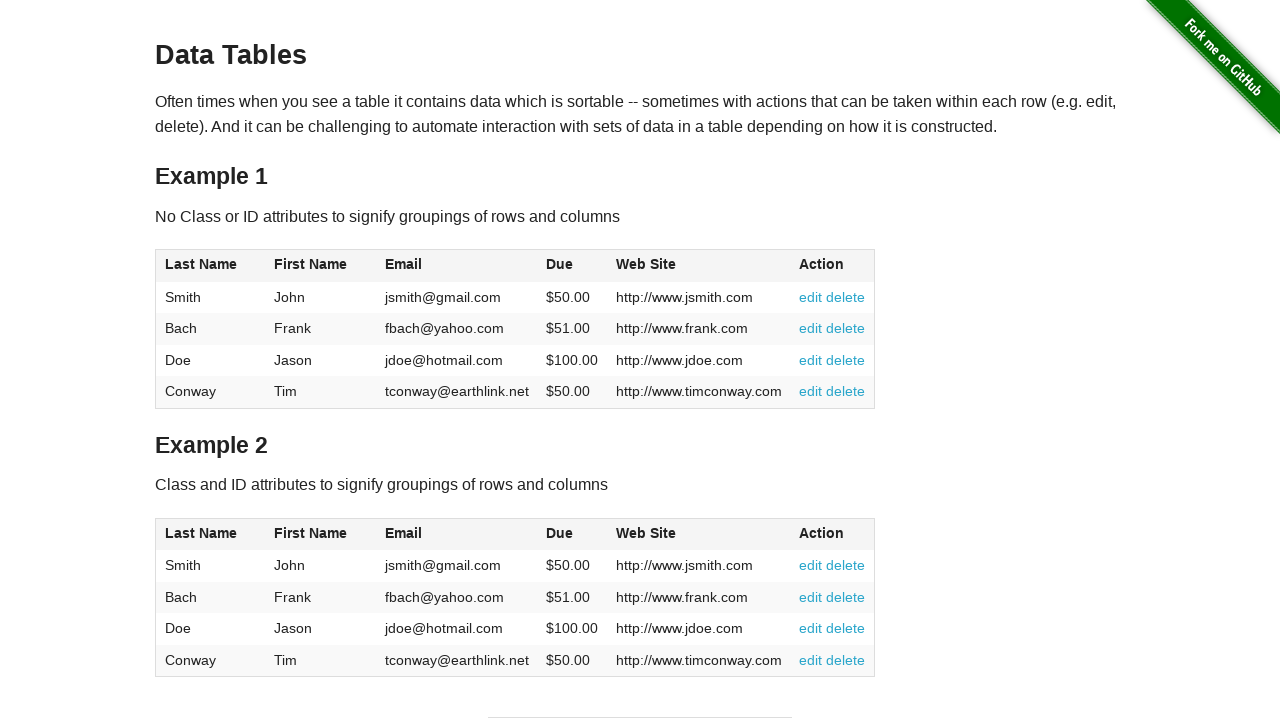

Clicked Due column header first time for ascending sort at (572, 266) on #table1 thead tr th:nth-of-type(4)
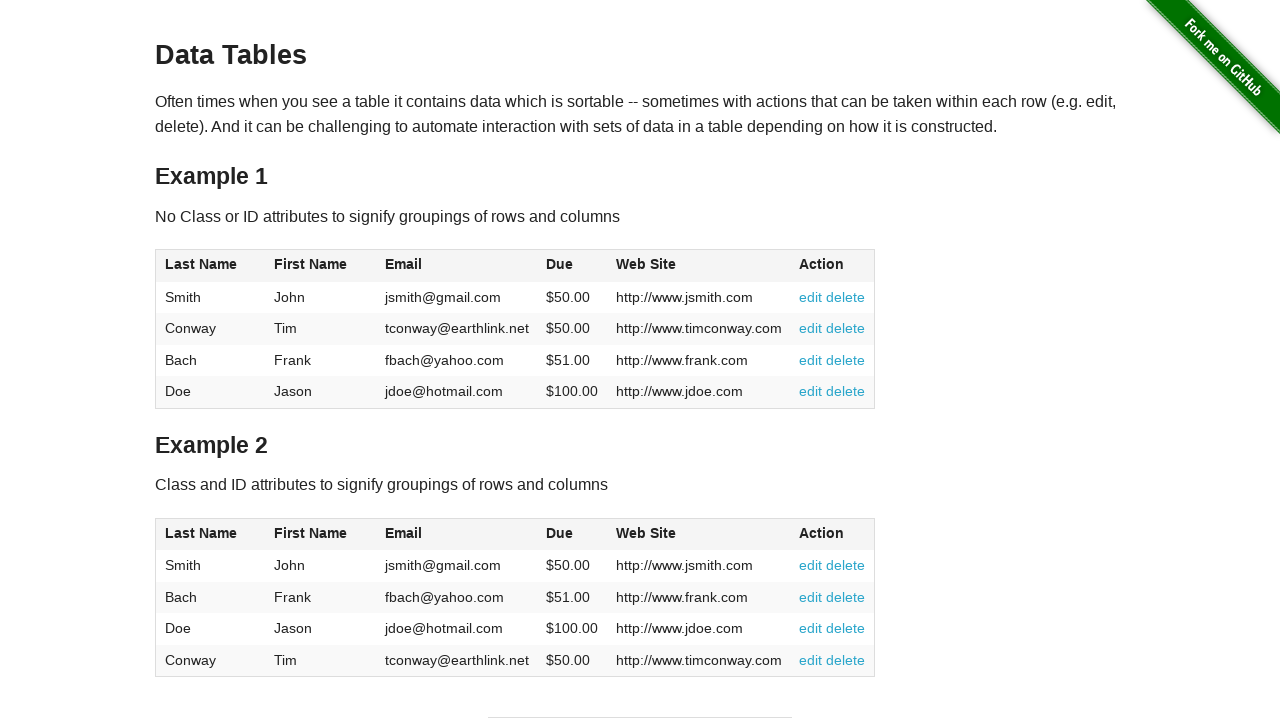

Clicked Due column header second time for descending sort at (572, 266) on #table1 thead tr th:nth-of-type(4)
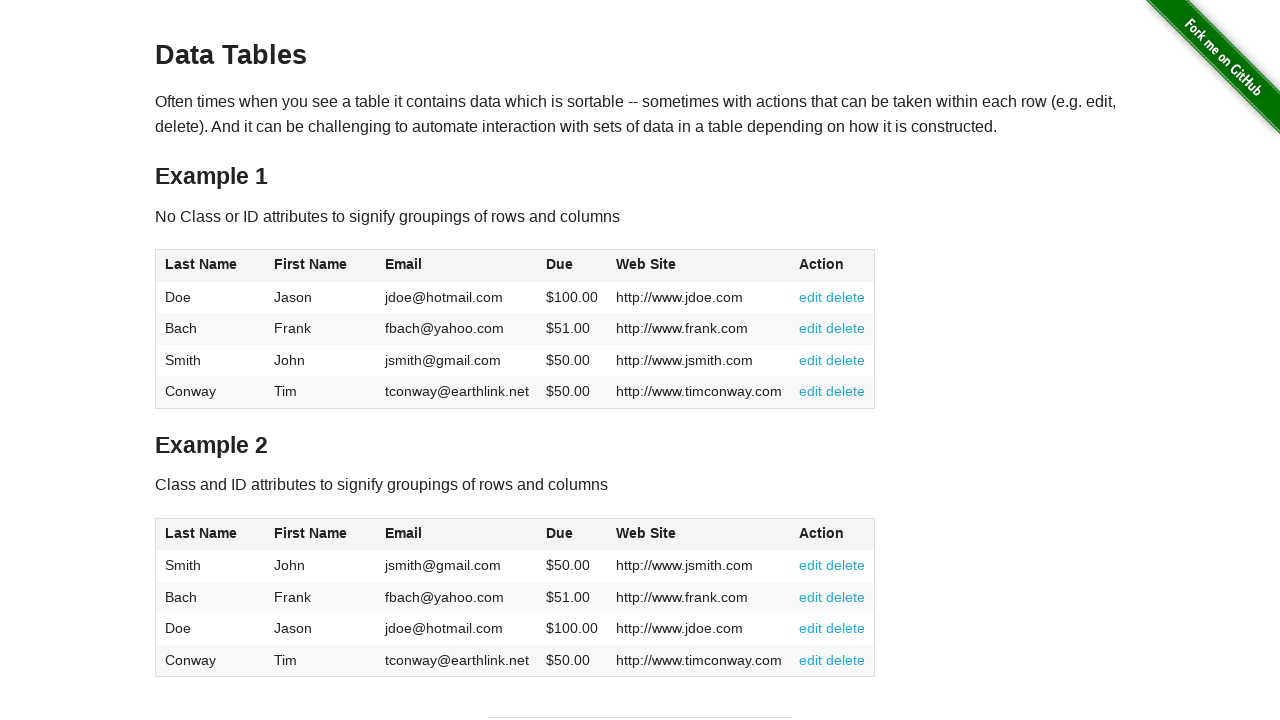

Due column cells loaded and table sorted in descending numerical order
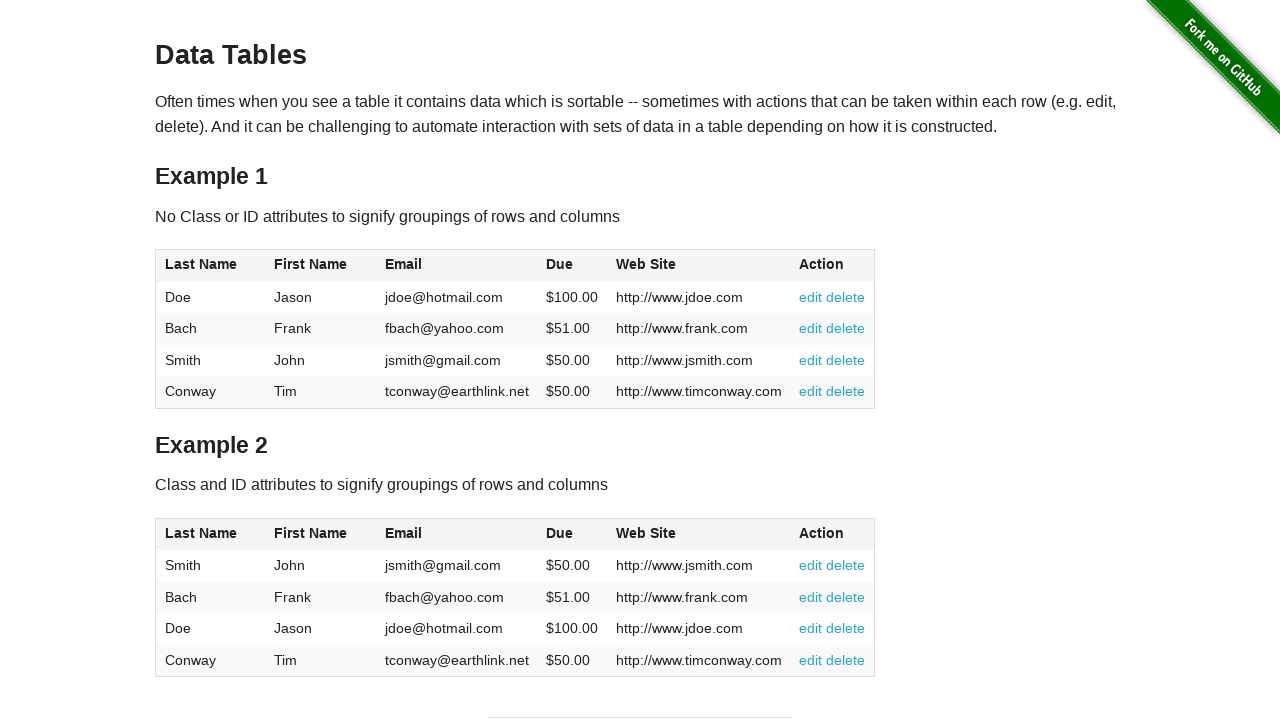

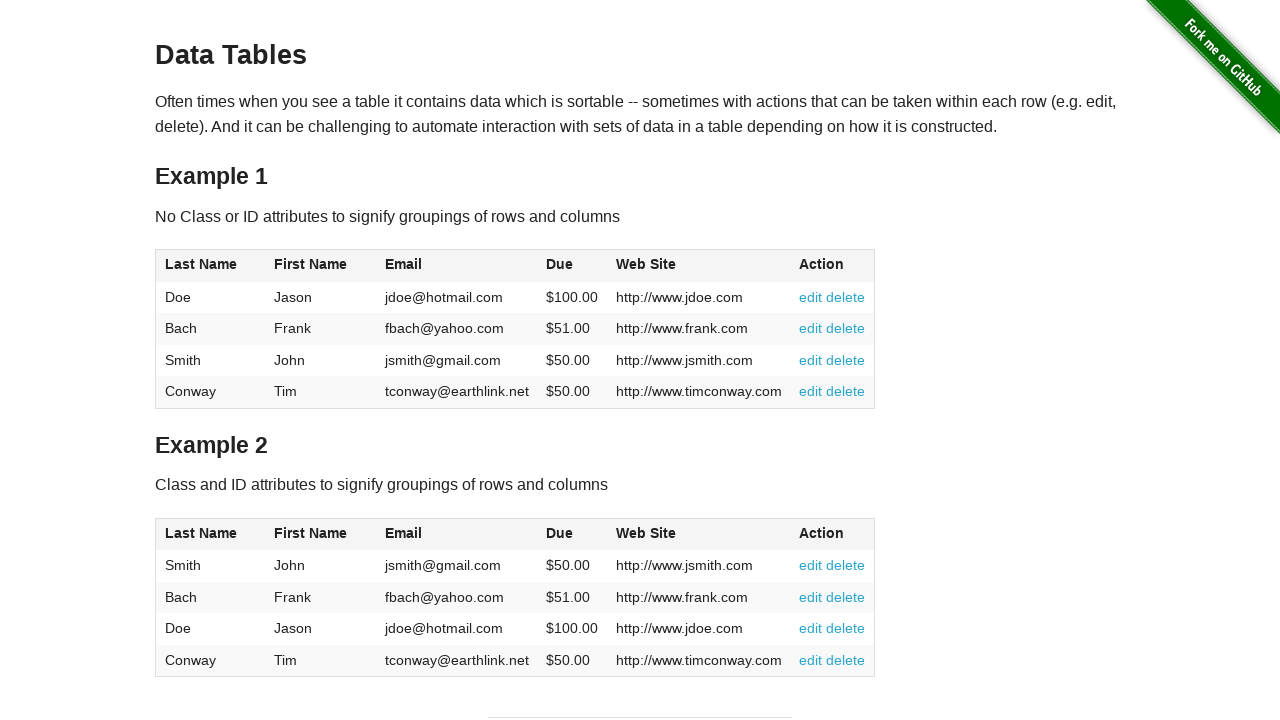